Navigates to the Checkboxes page and verifies the state of the first checkbox

Starting URL: https://the-internet.herokuapp.com/

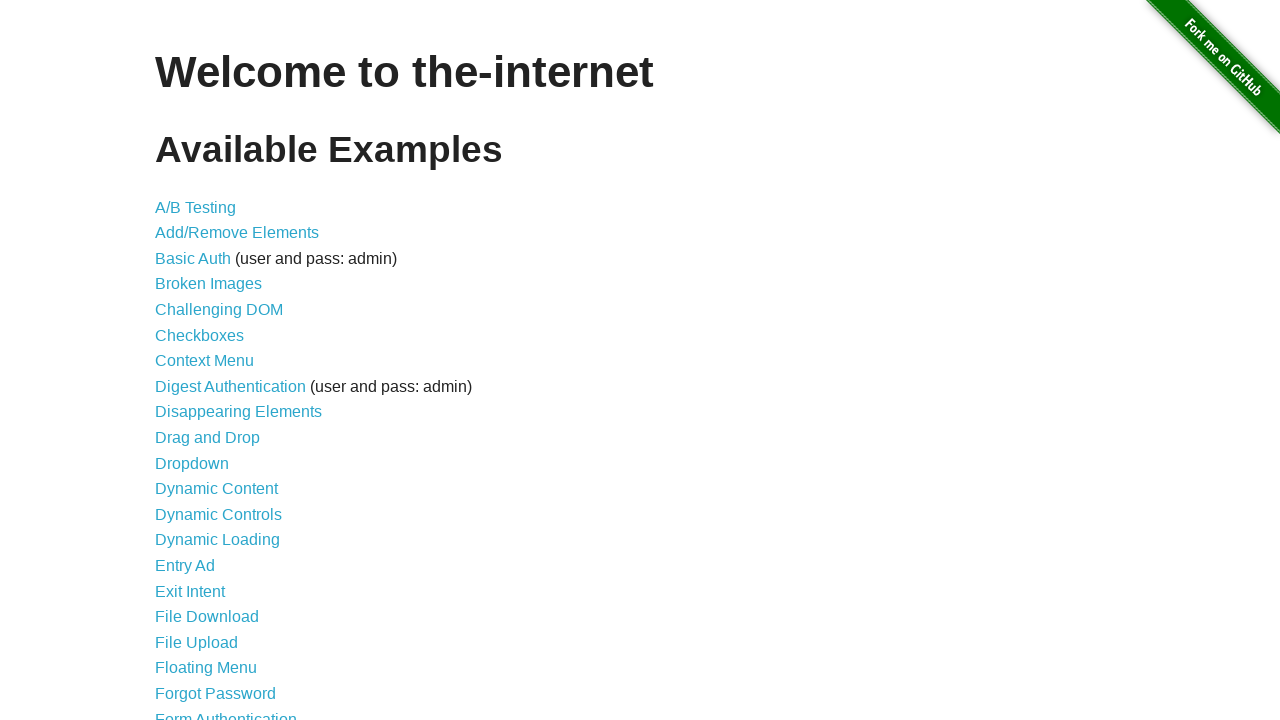

Clicked on Checkboxes link at (200, 335) on xpath=//*[@id="content"]/ul/li[6]/a
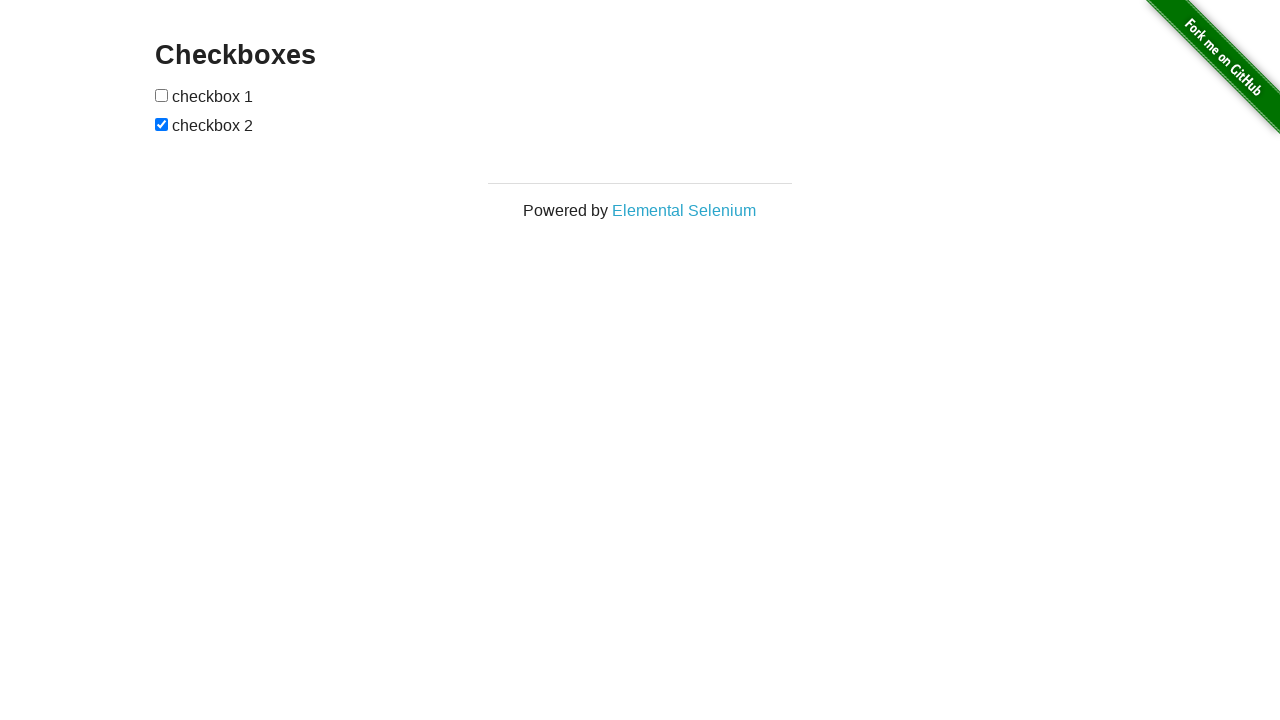

Verified the state of the first checkbox
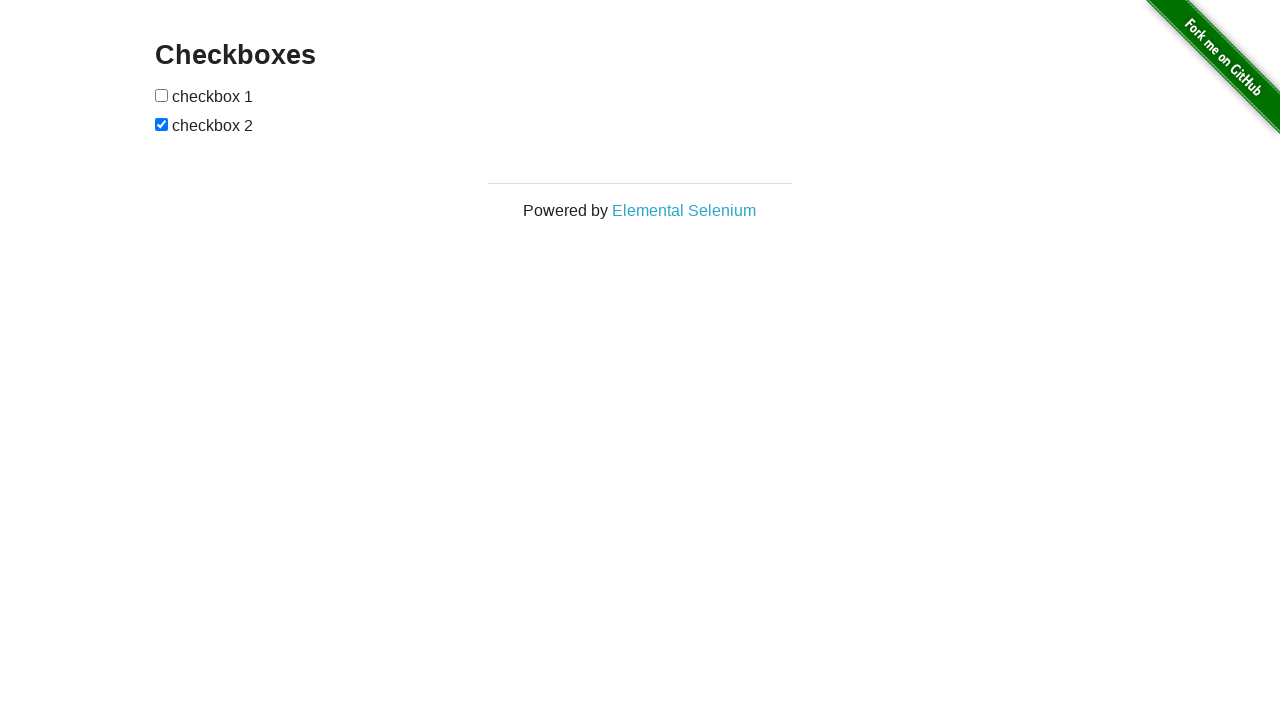

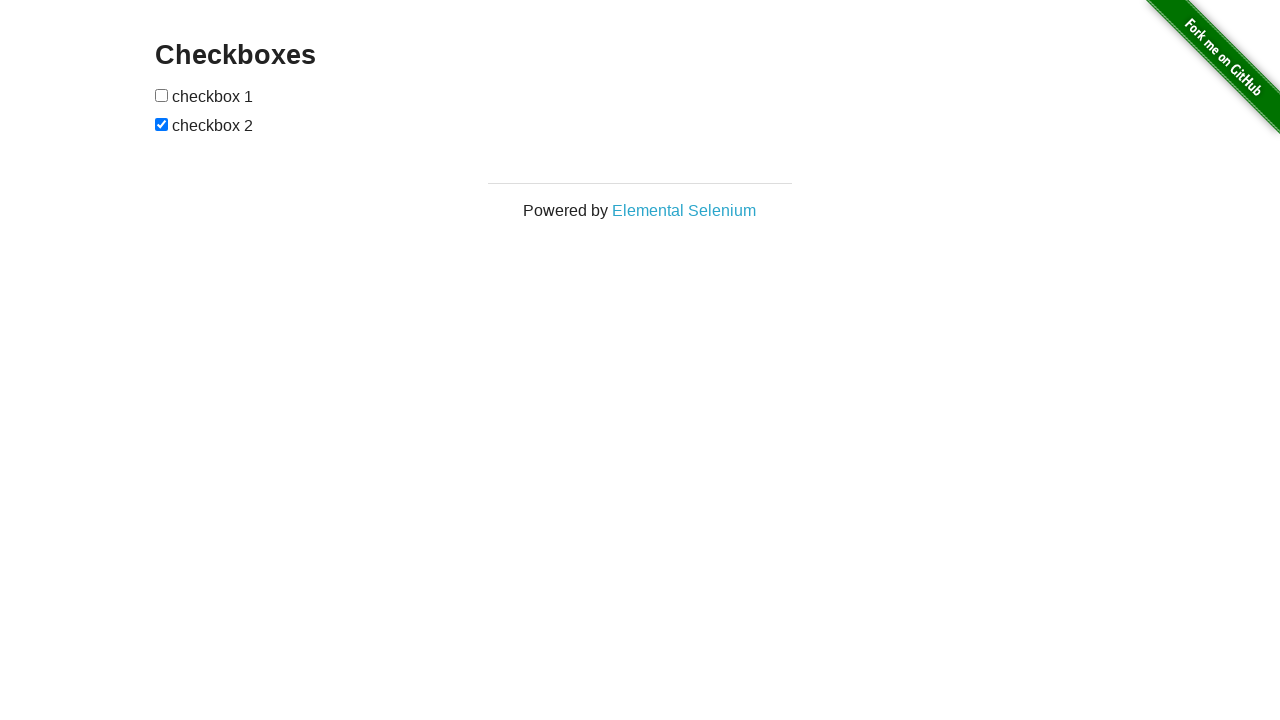